Navigates to the Naveen Automation Labs website and maximizes the browser window to verify the page loads correctly.

Starting URL: https://naveenautomationlabs.com

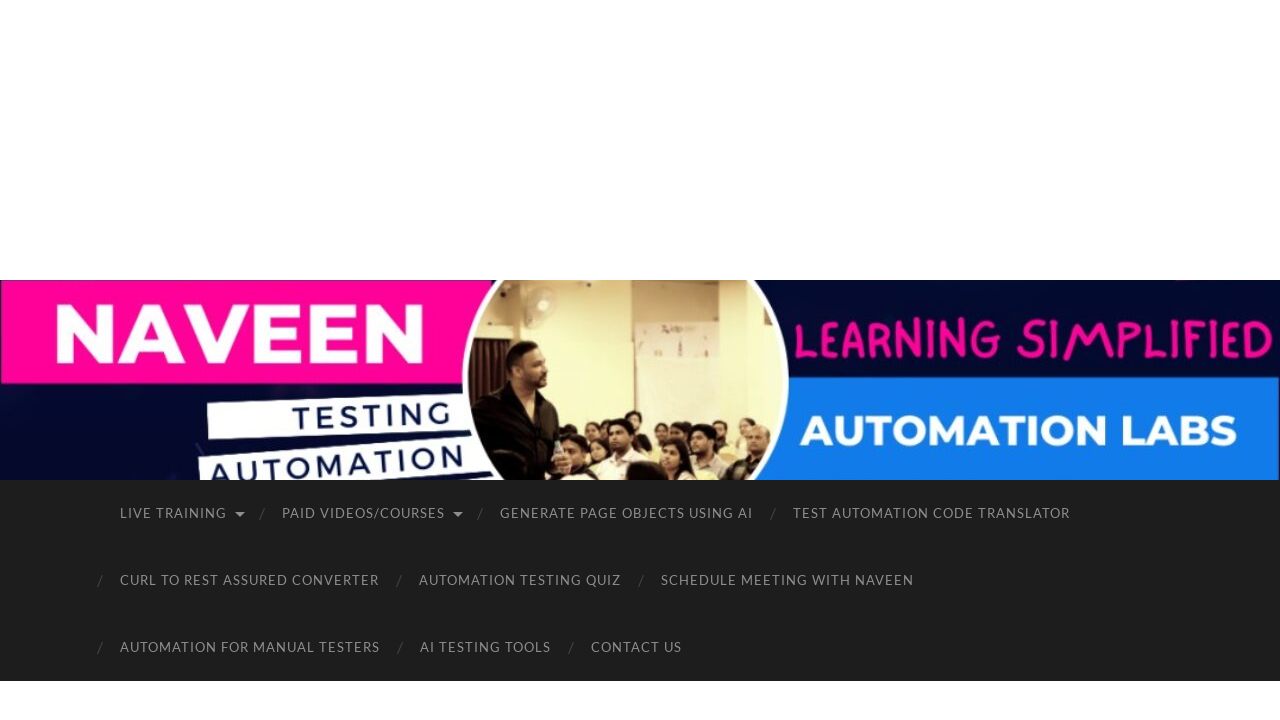

Navigated to Naveen Automation Labs website
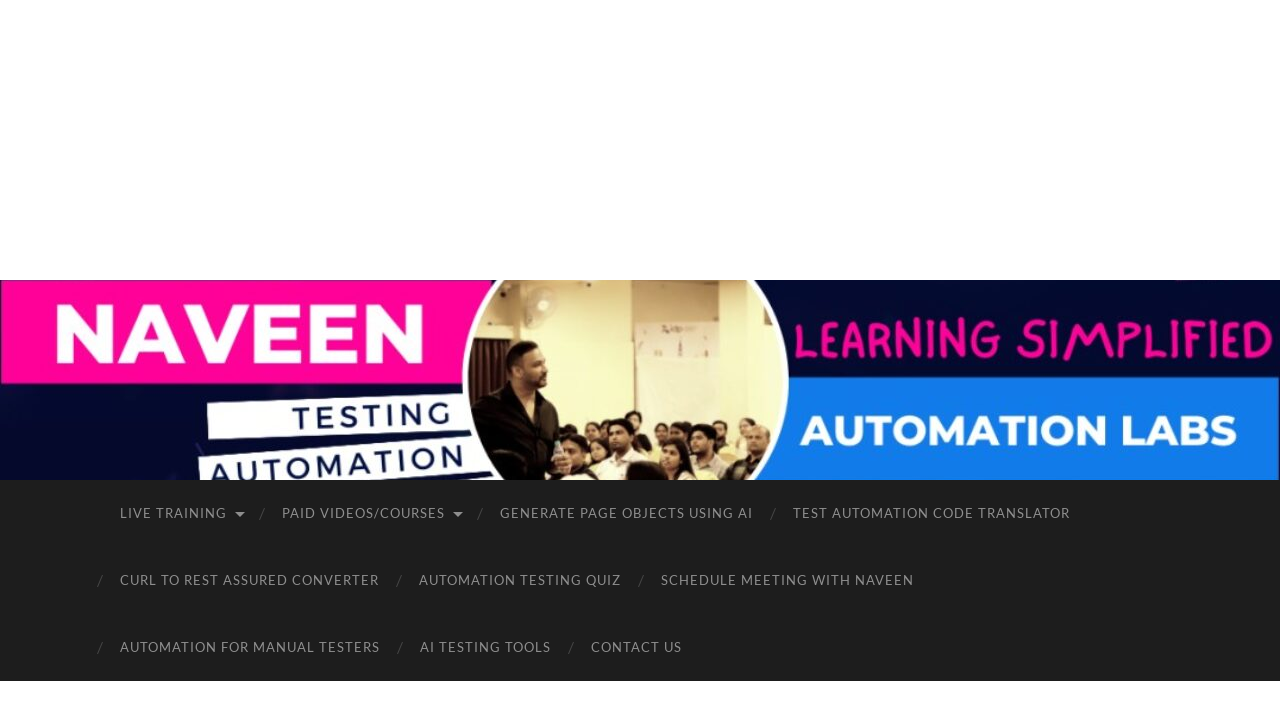

Maximized browser window to 1920x1080
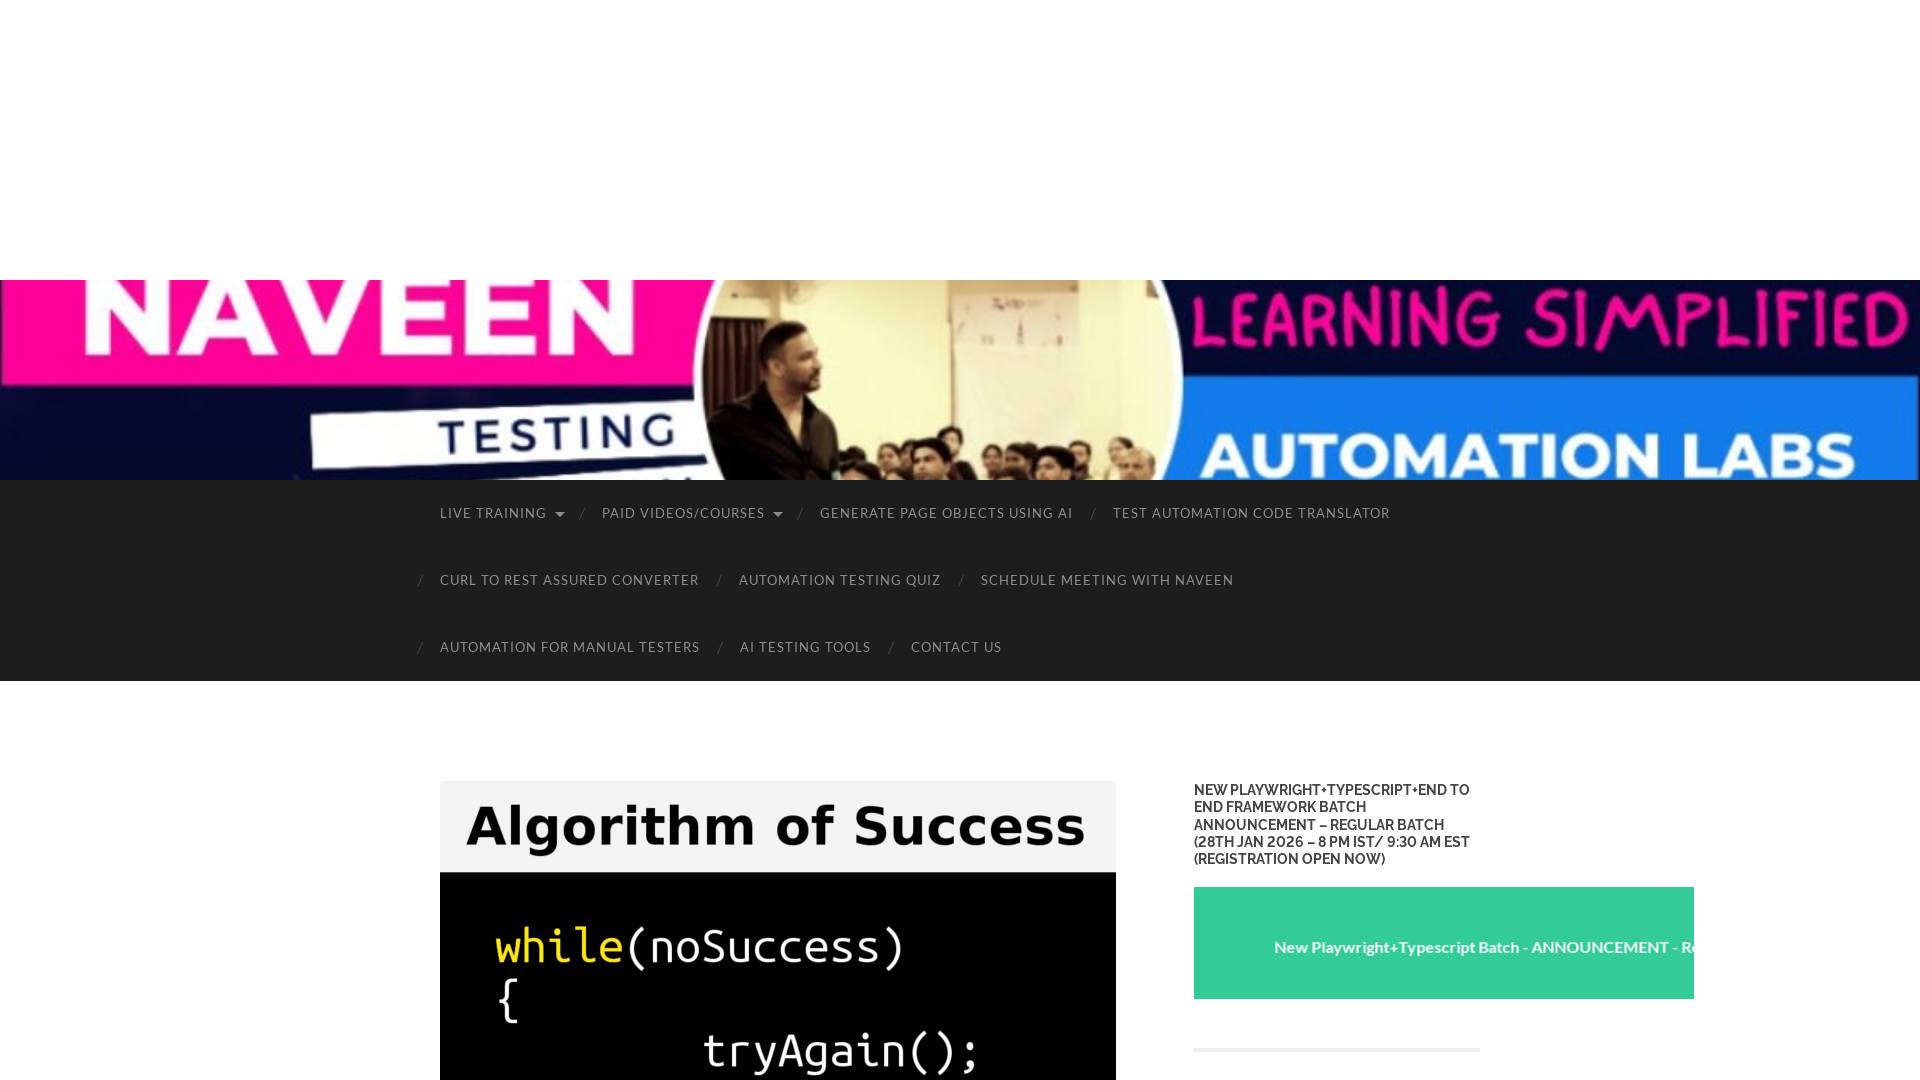

Page fully loaded - DOM content ready
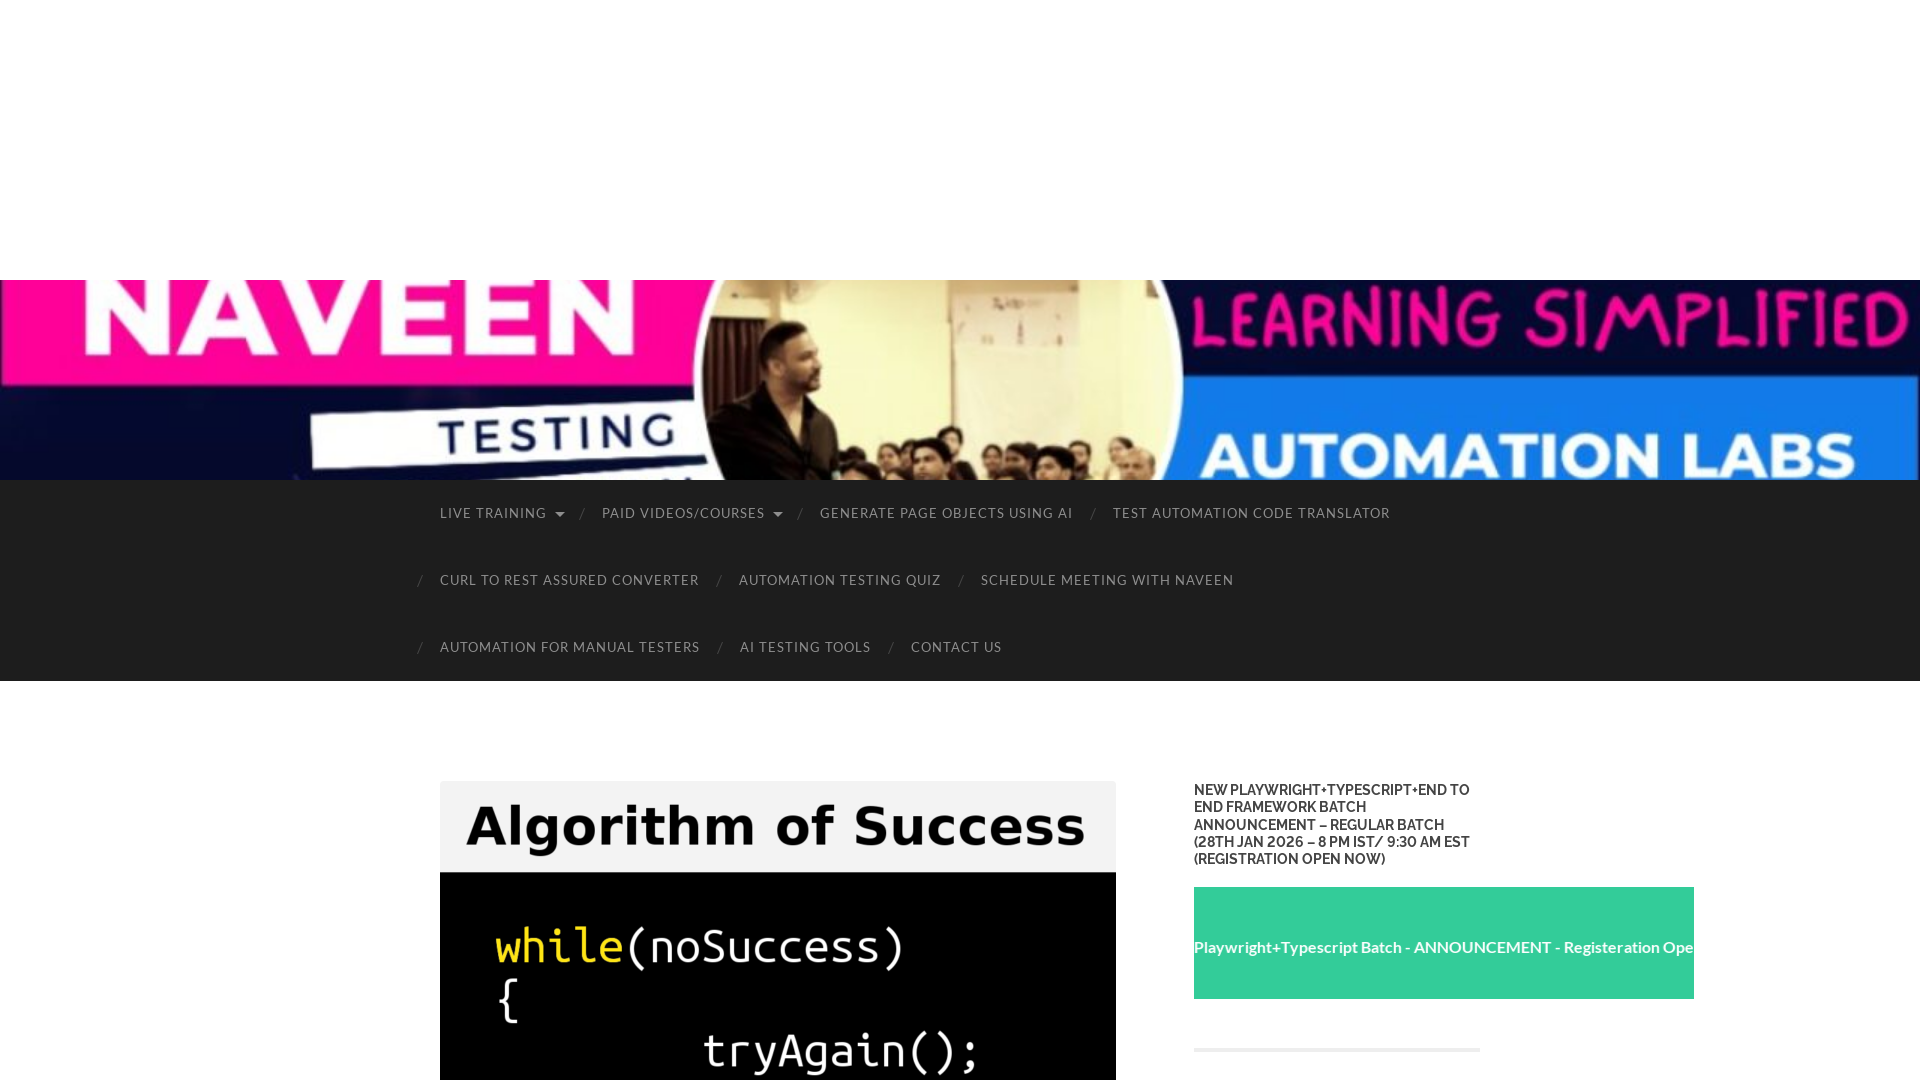

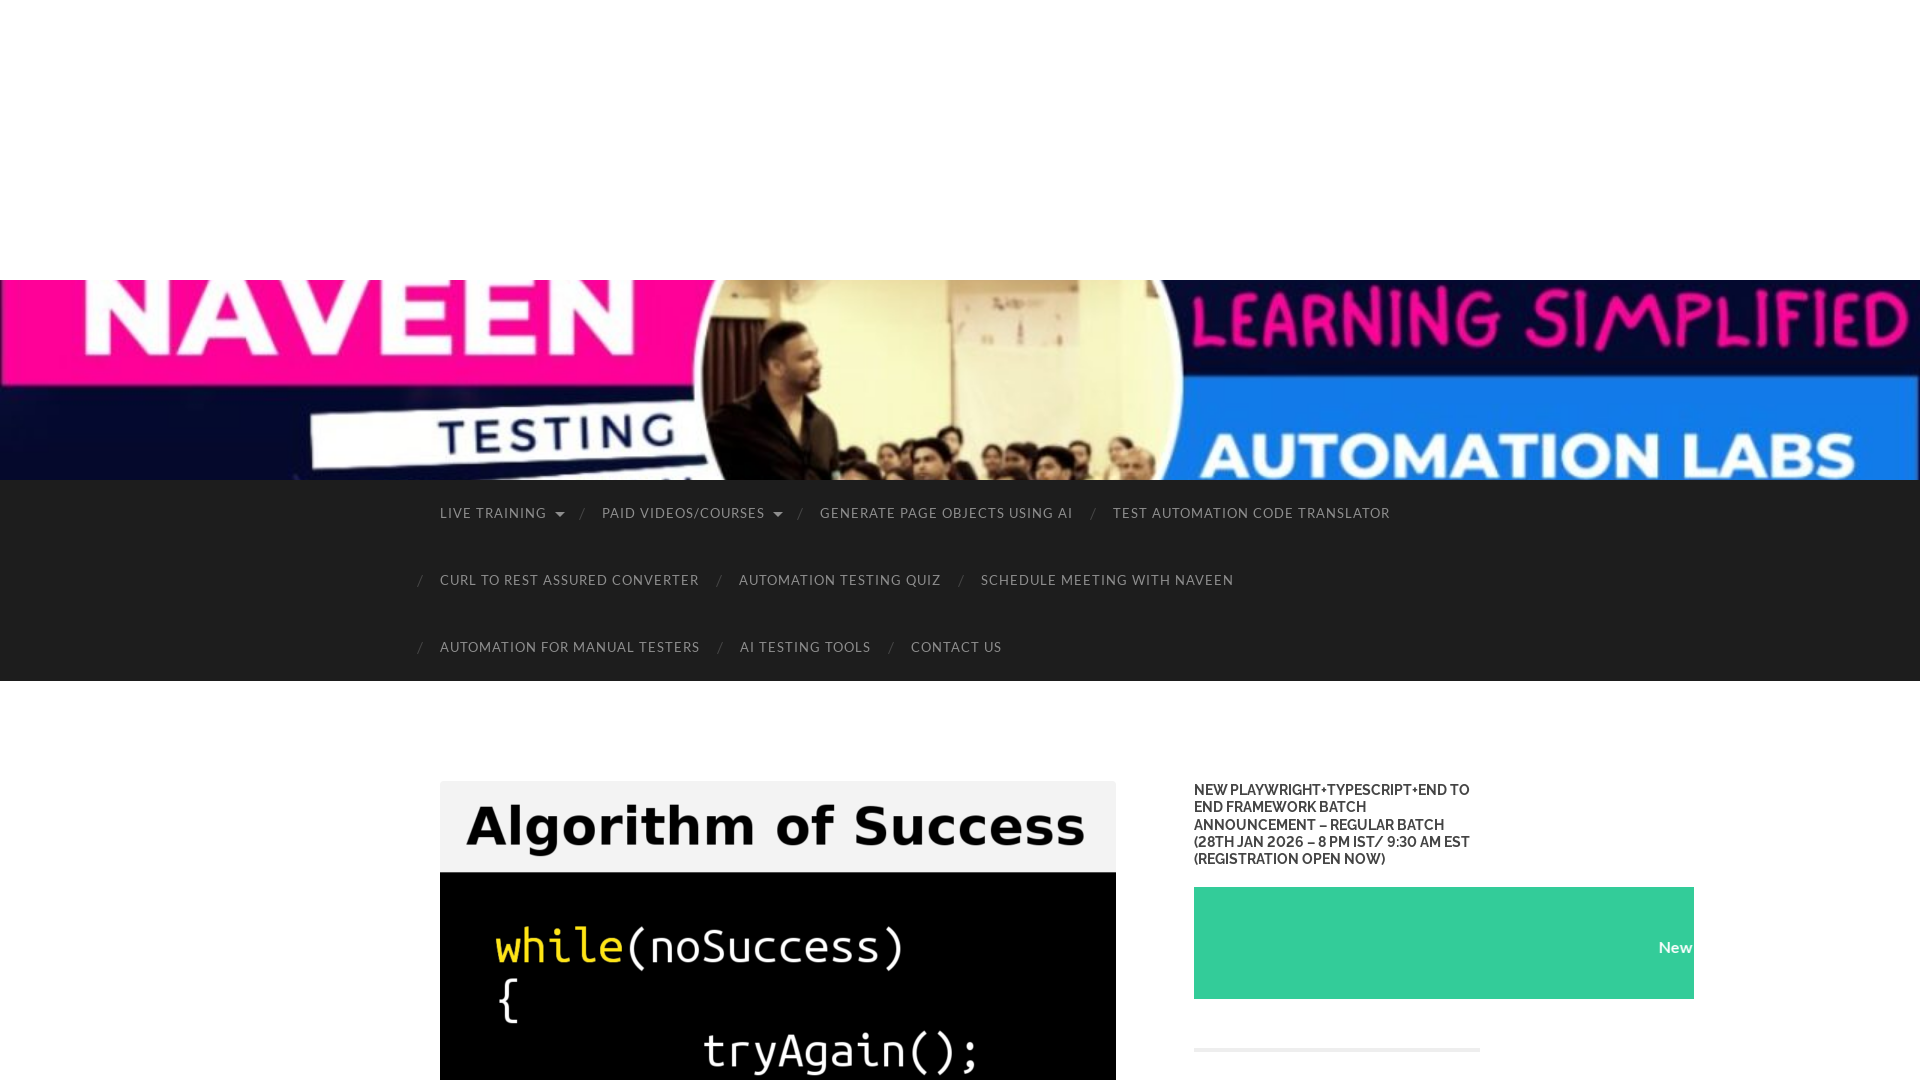